Tests opting out of A/B tests by adding an opt-out cookie before visiting the A/B test page, then navigating to verify the opt-out is effective.

Starting URL: http://the-internet.herokuapp.com

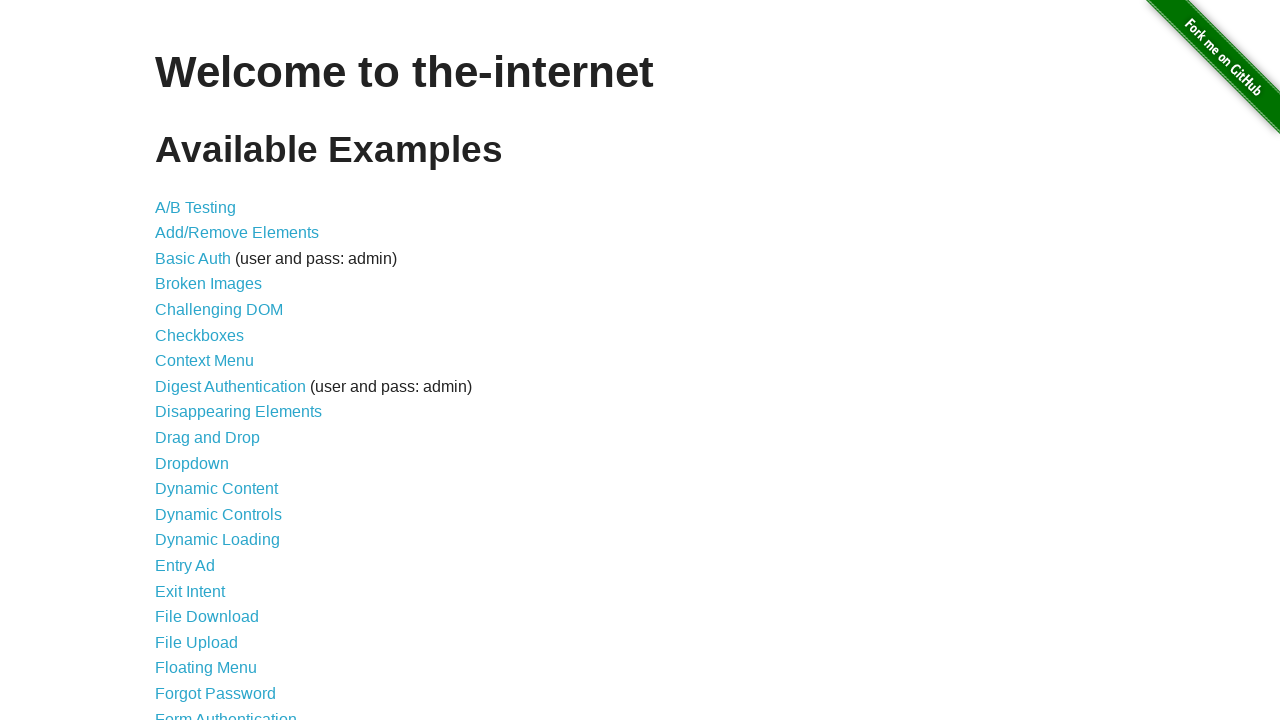

Added optimizelyOptOut cookie to opt out of A/B tests
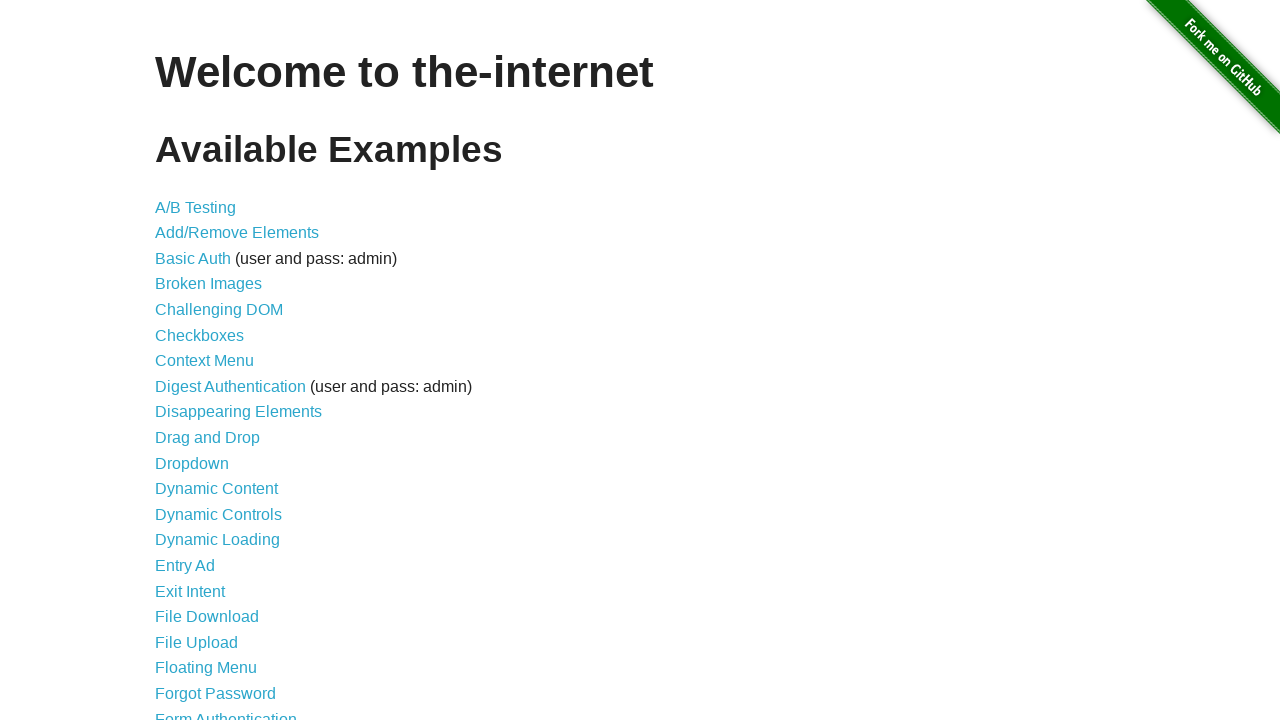

Navigated to A/B test page
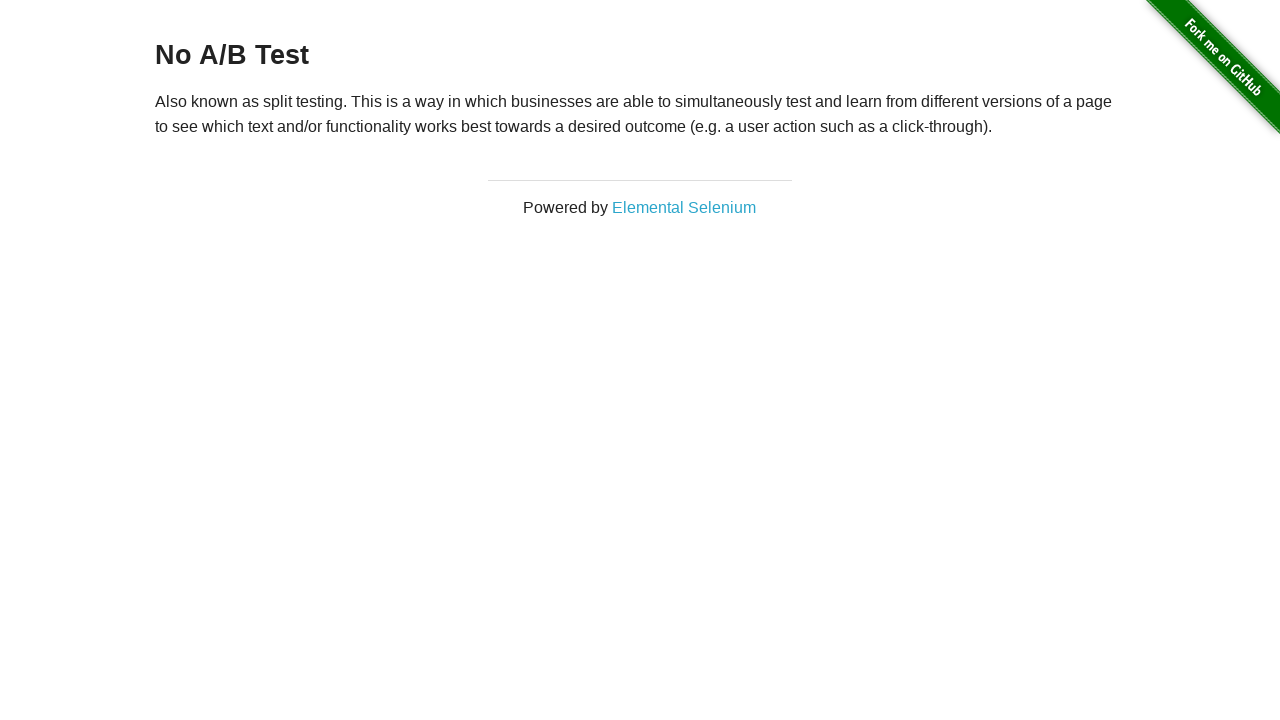

Verified heading loaded on A/B test page
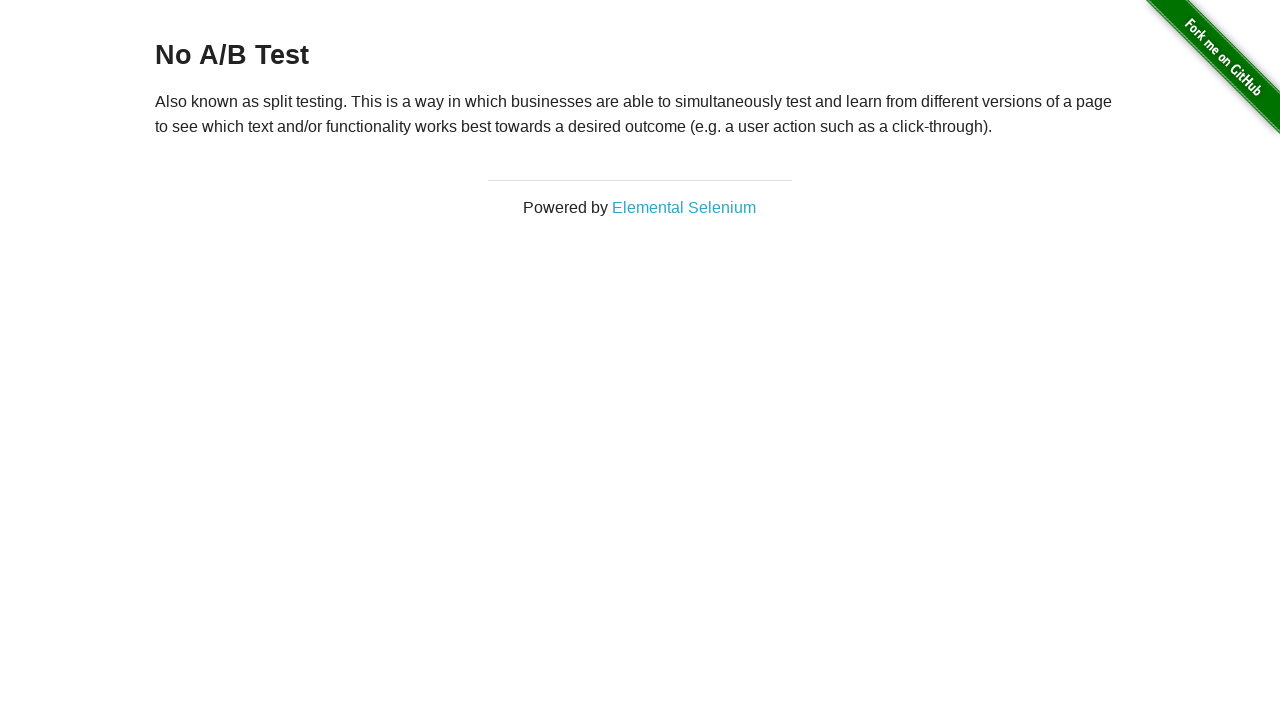

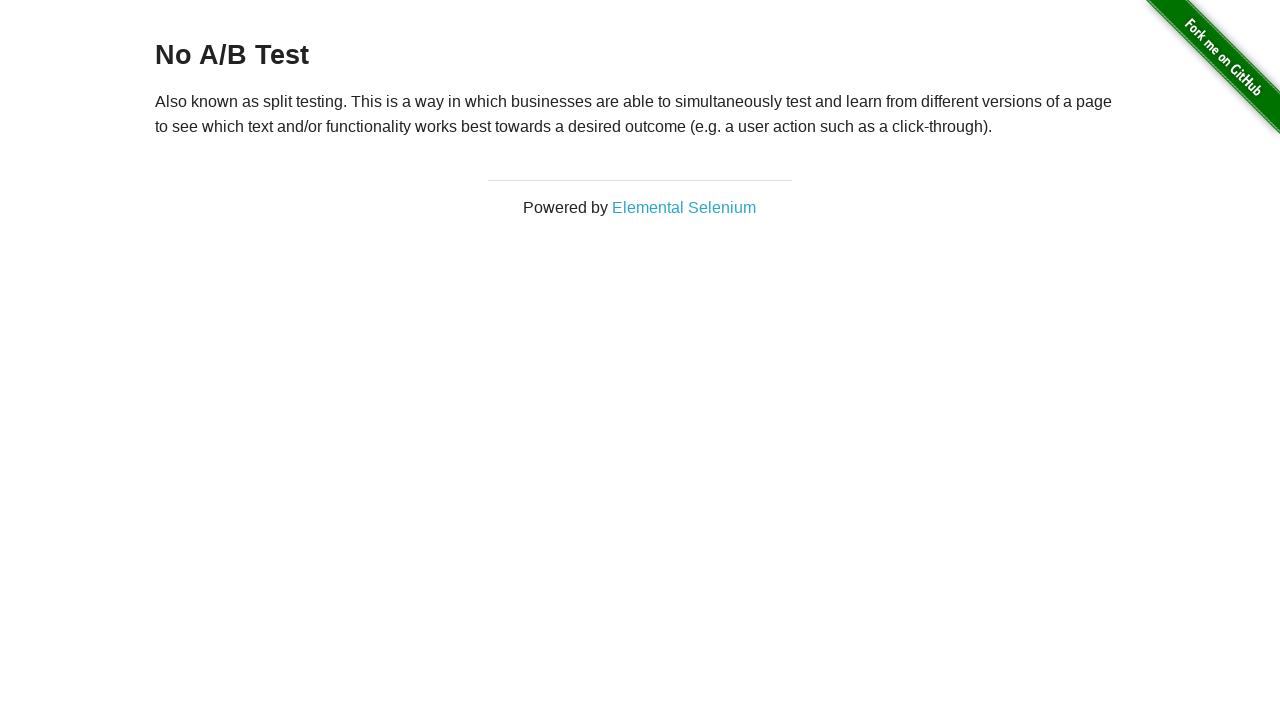